Tests file upload functionality by selecting a file via the file input field and submitting the upload form, then verifies the uploaded filename is displayed on the confirmation page.

Starting URL: http://the-internet.herokuapp.com/upload

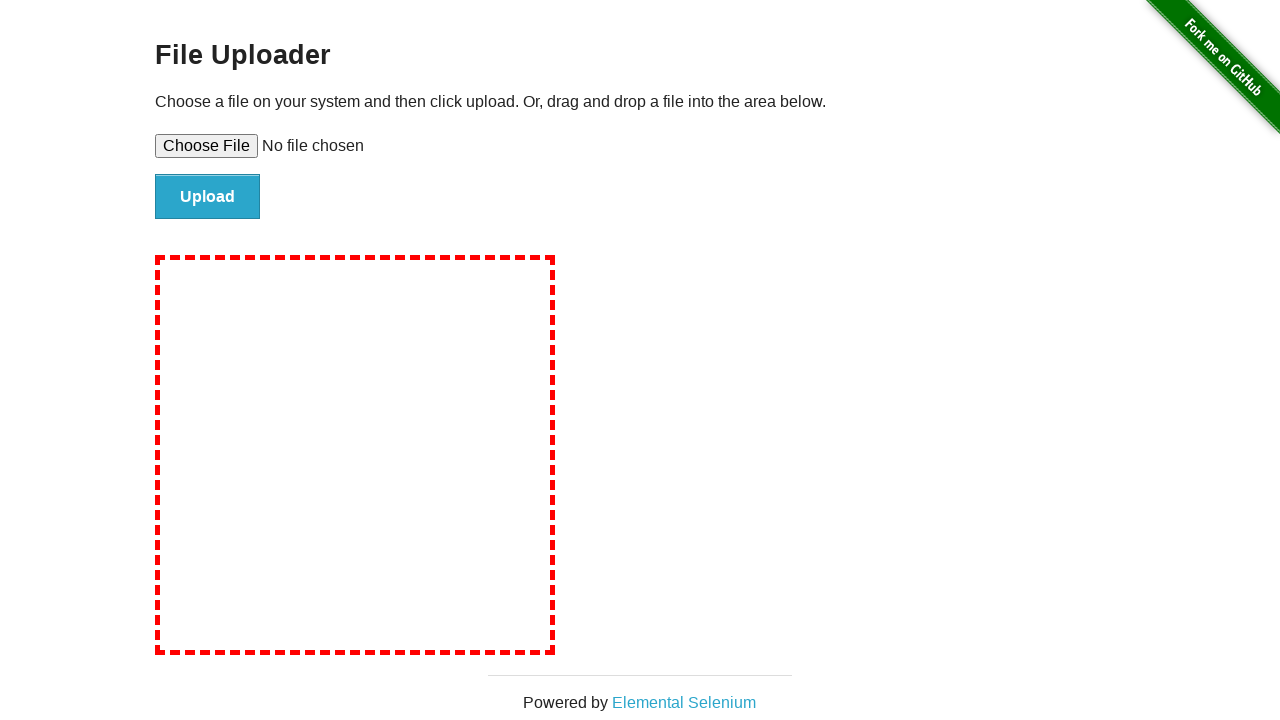

Set input file 'test-upload-file.txt' for upload
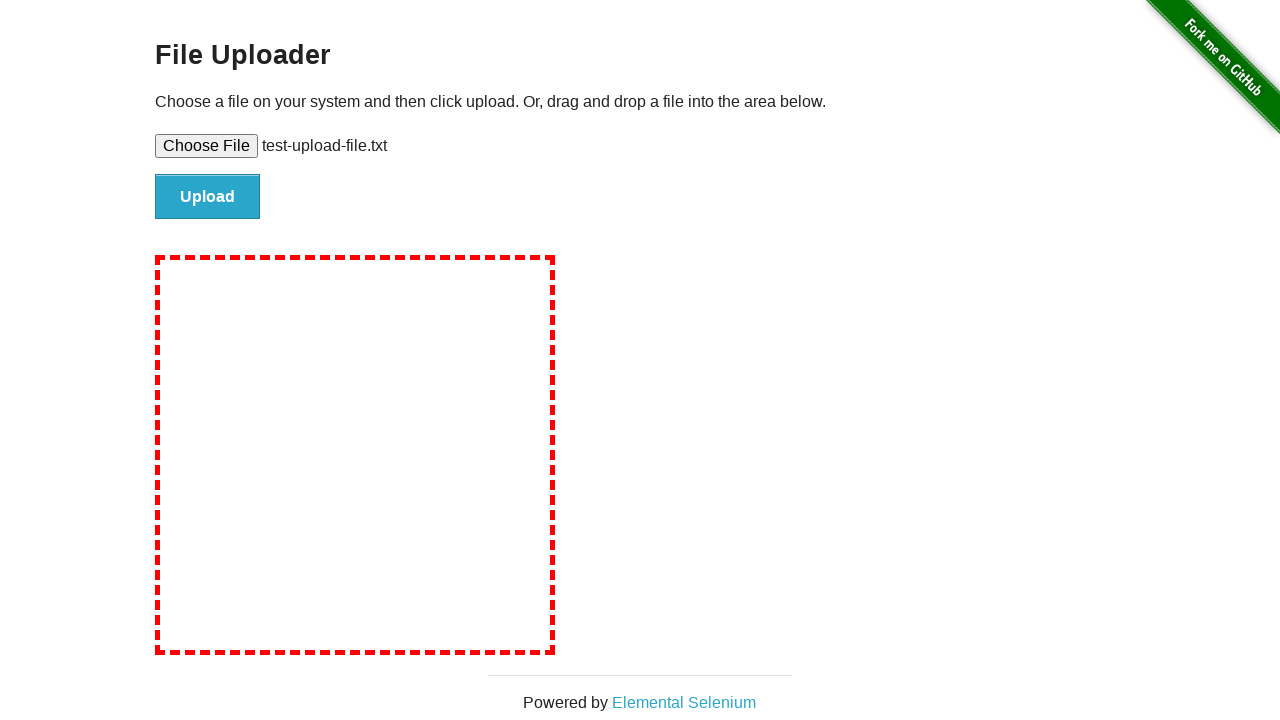

Clicked file submit button to upload the file at (208, 197) on #file-submit
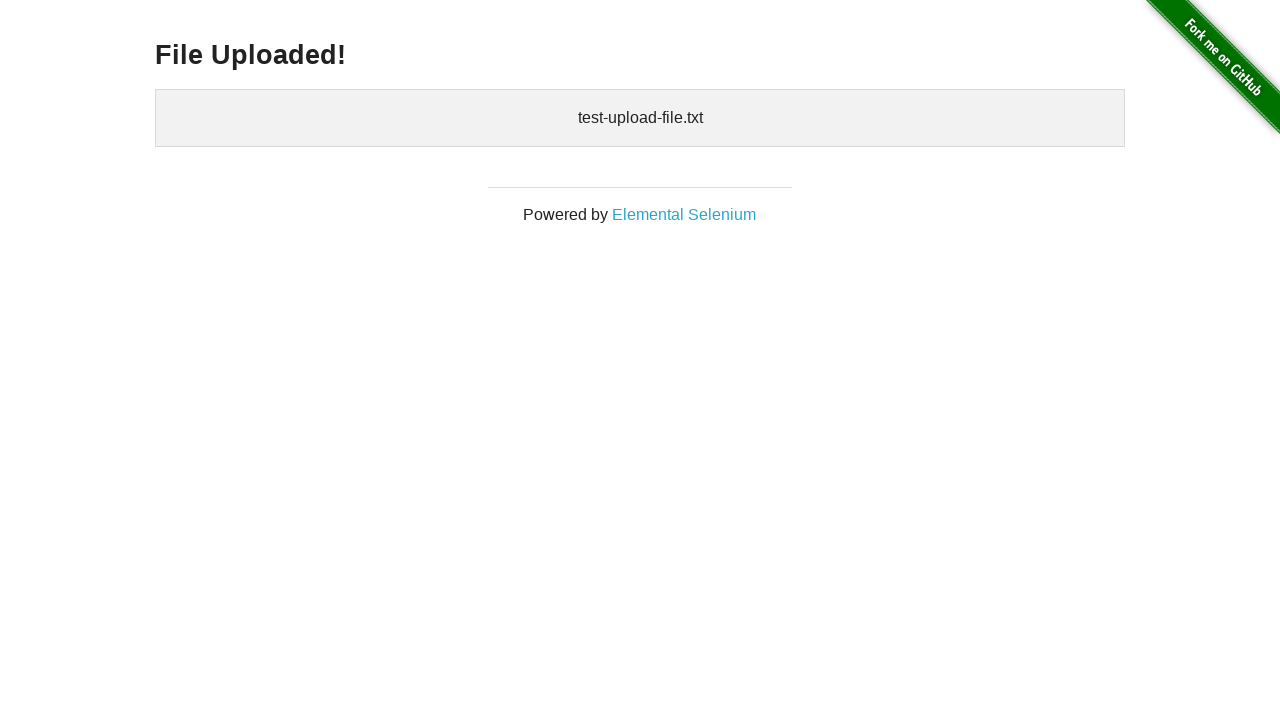

Upload confirmation page loaded with uploaded files section
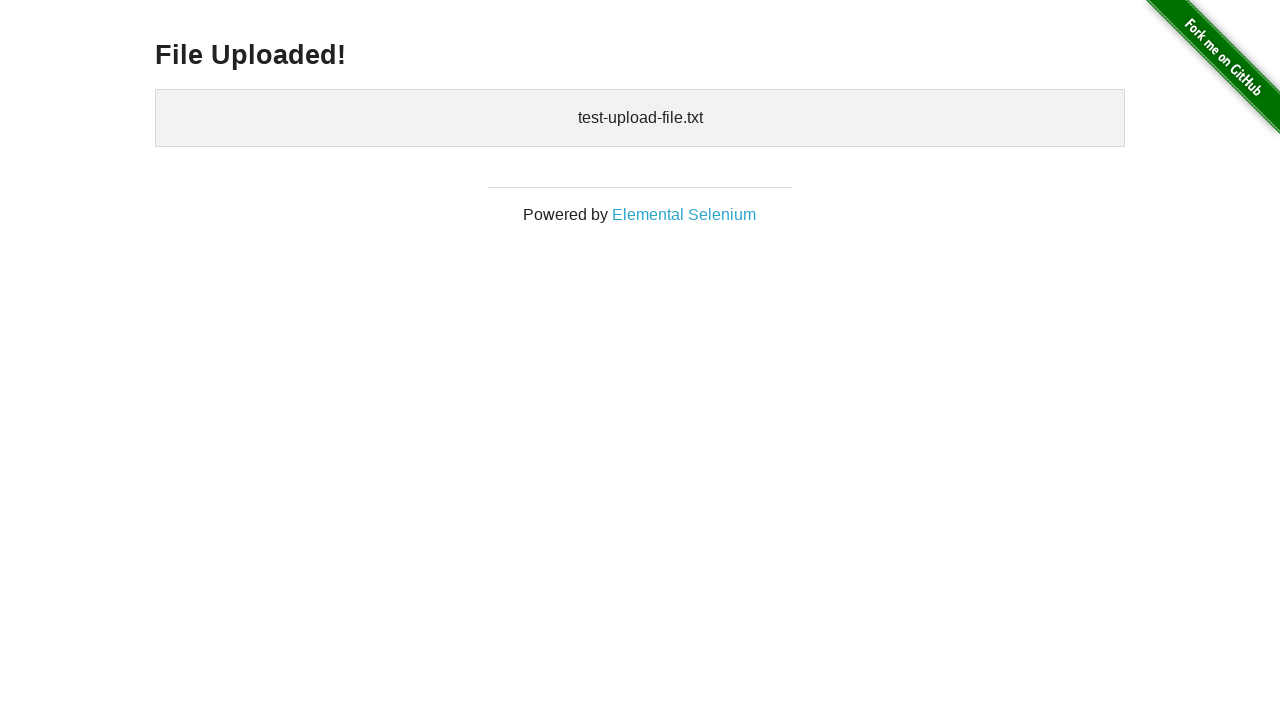

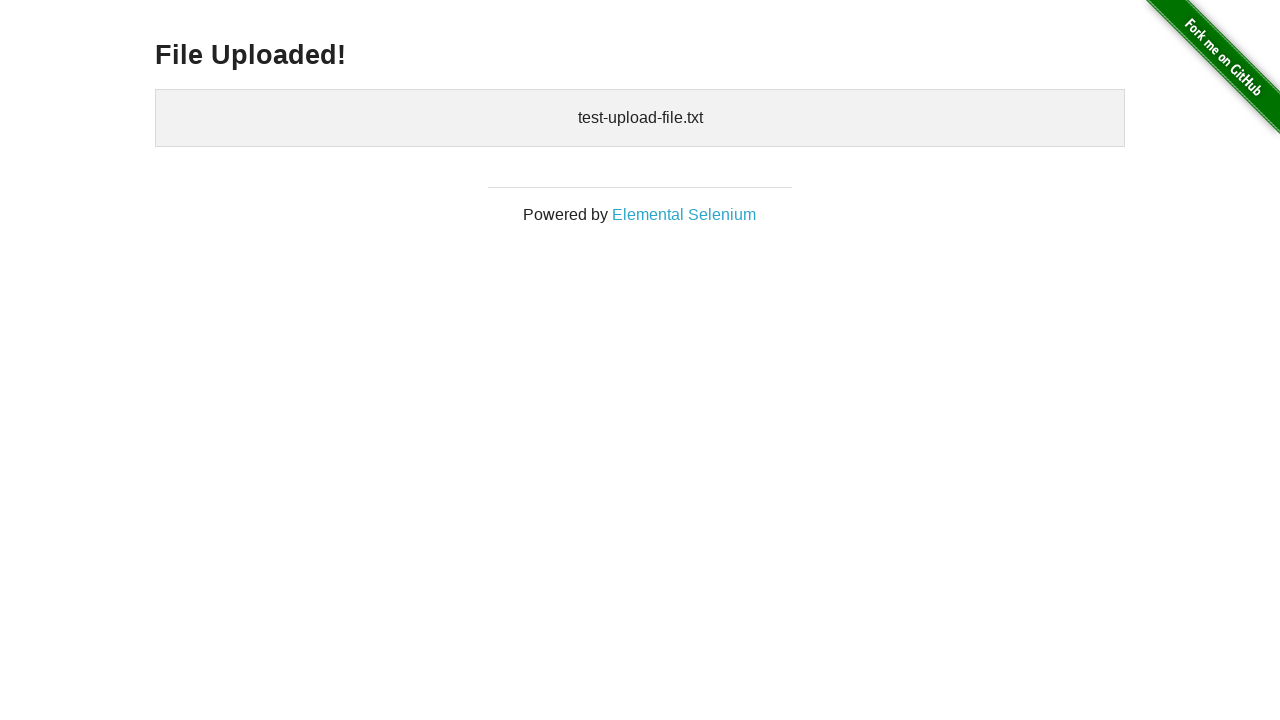